Tests keyboard input events by pressing the "S" key and then performing CTRL+A and CTRL+C keyboard shortcuts on an input events demo page

Starting URL: https://www.training-support.net/selenium/input-events

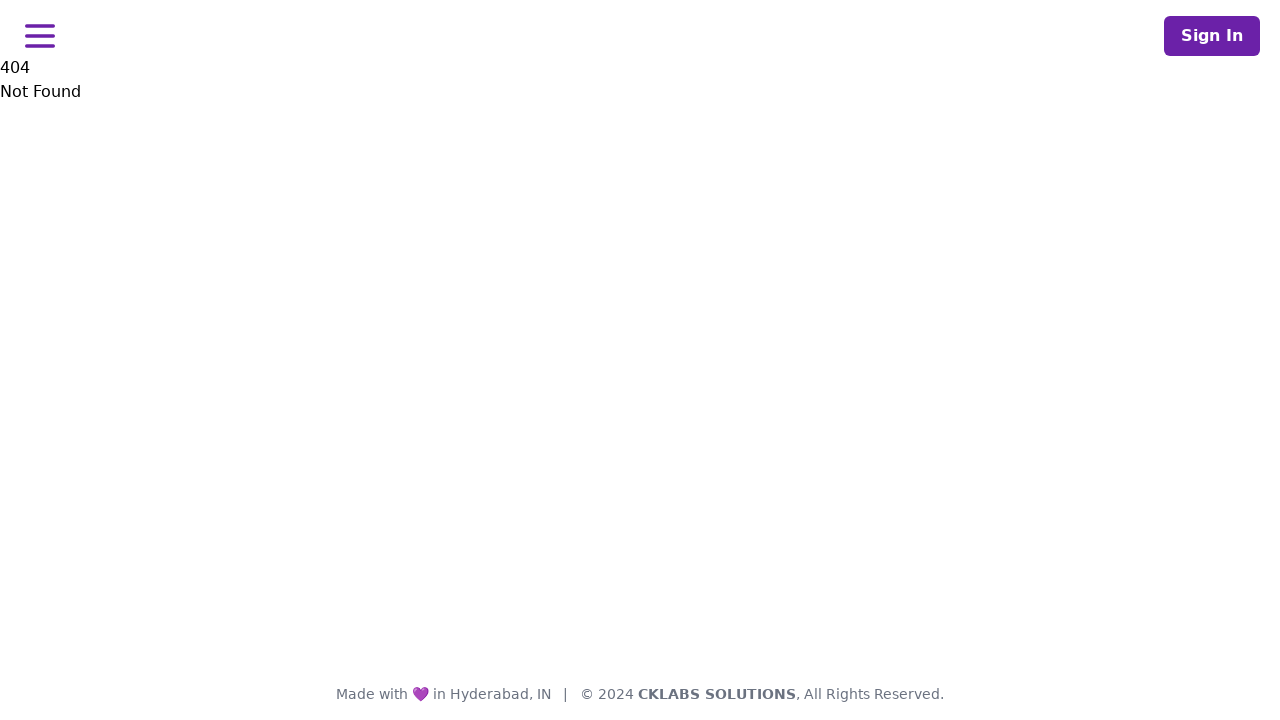

Navigated to input events demo page
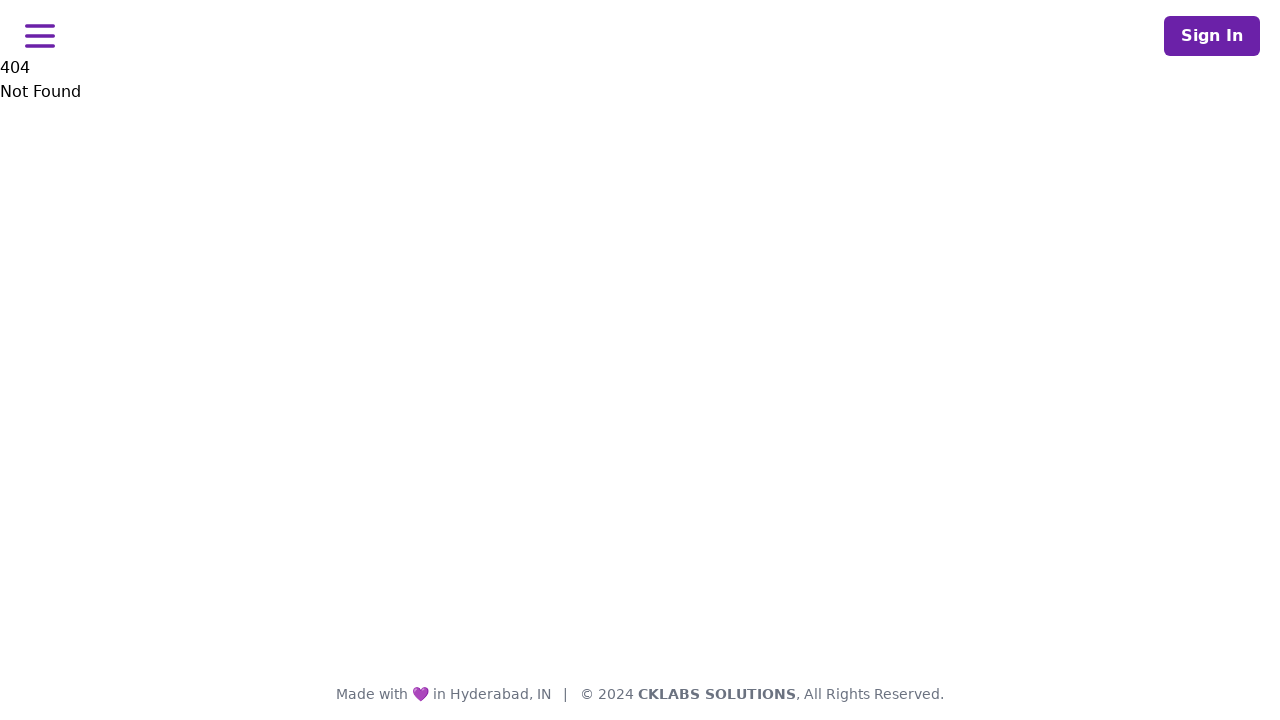

Pressed 'S' key
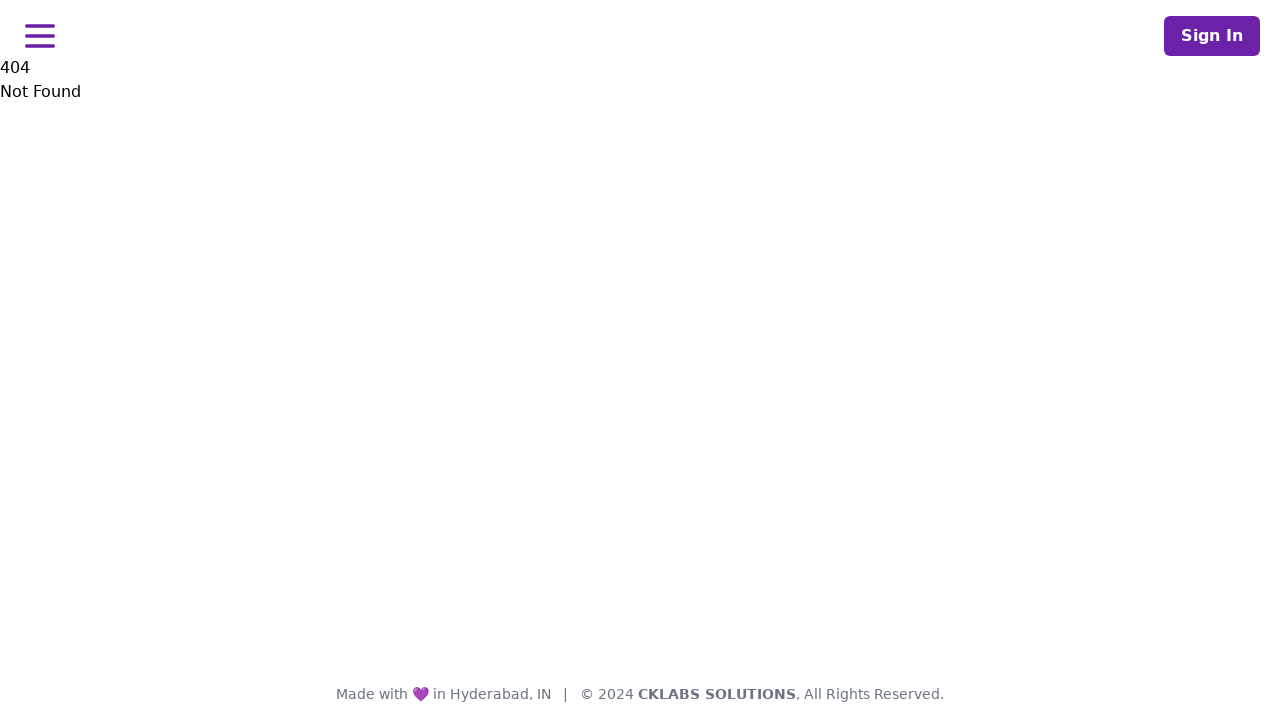

Pressed CTRL+A to select all
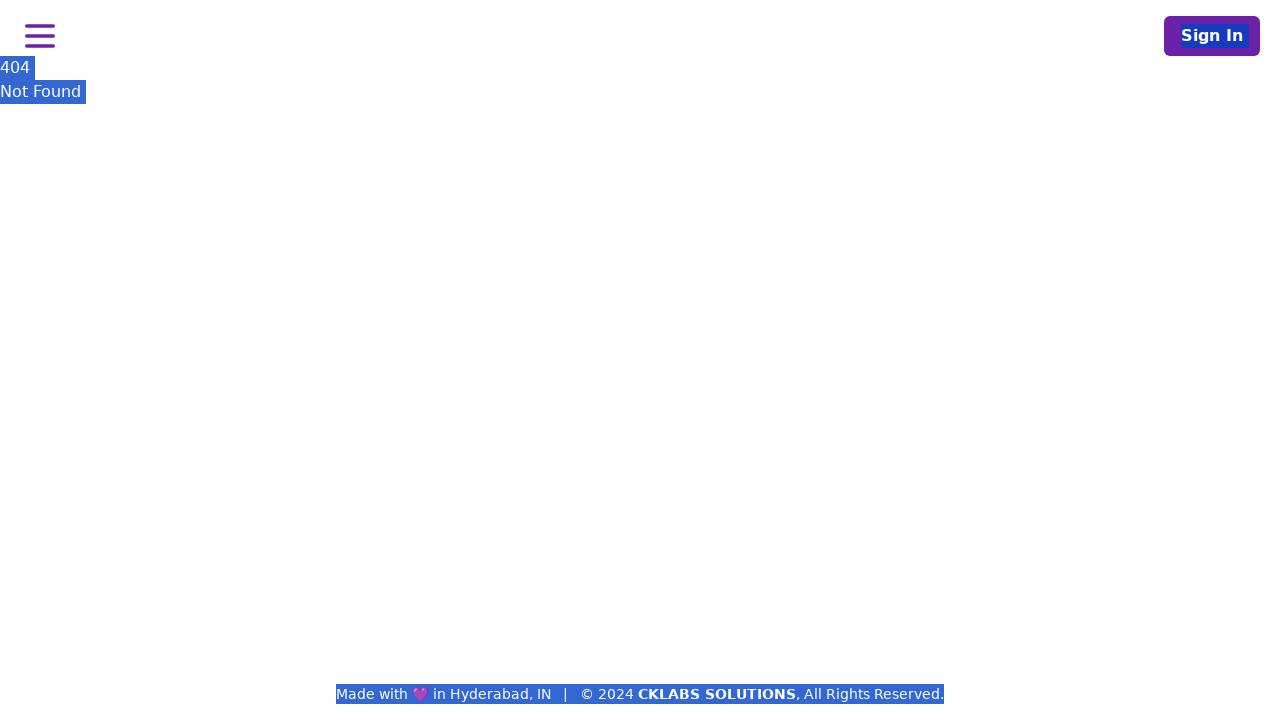

Pressed CTRL+C to copy
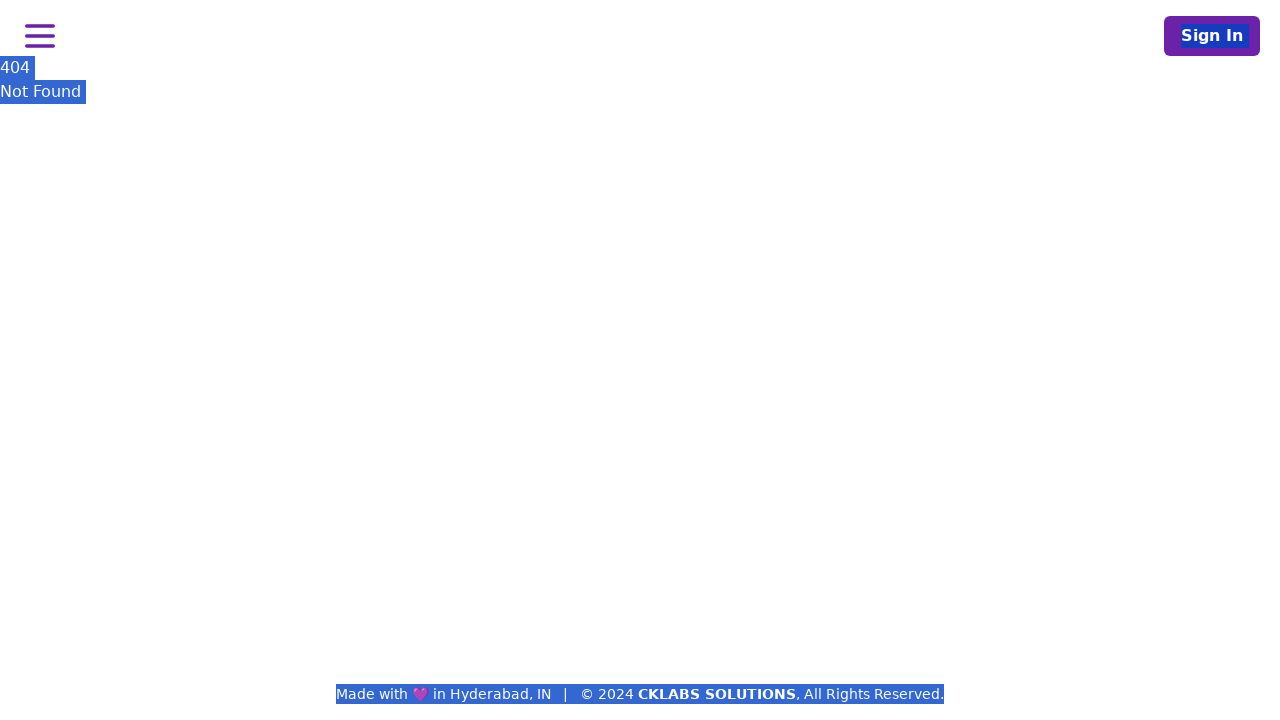

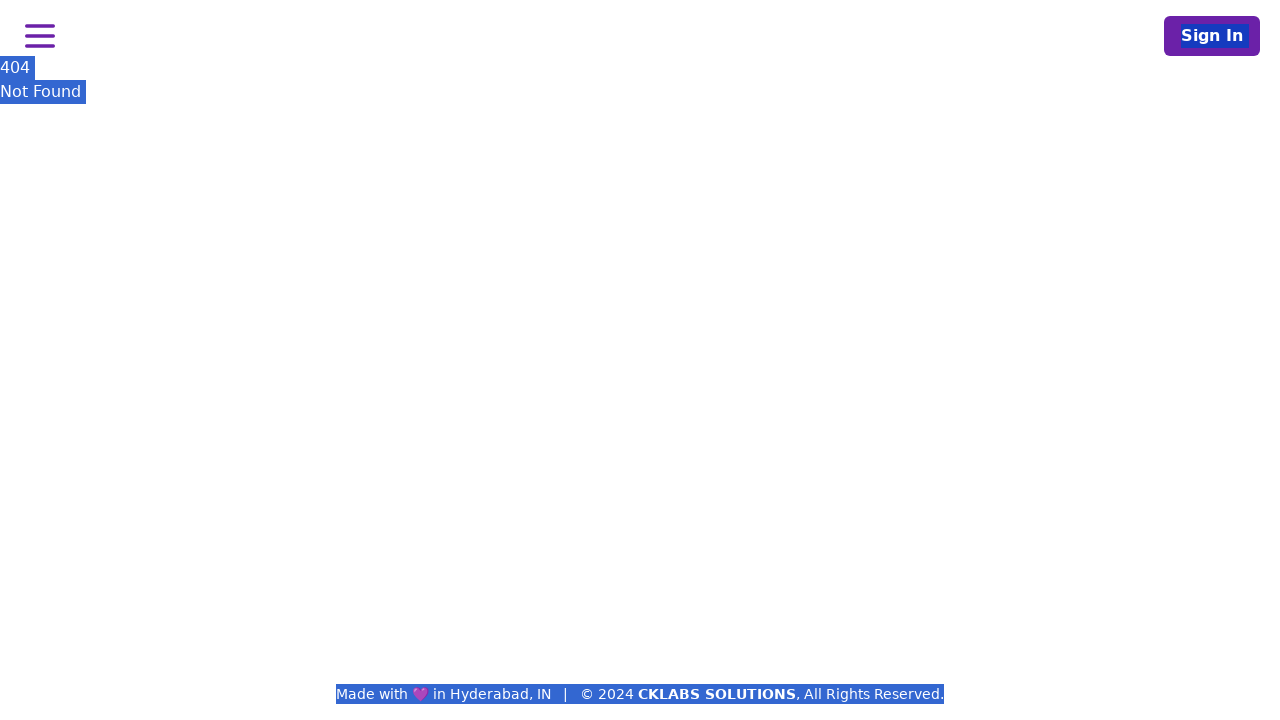